Tests a dropdown select element by scrolling to it and verifying whether its options are sorted alphabetically

Starting URL: https://testautomationpractice.blogspot.com/

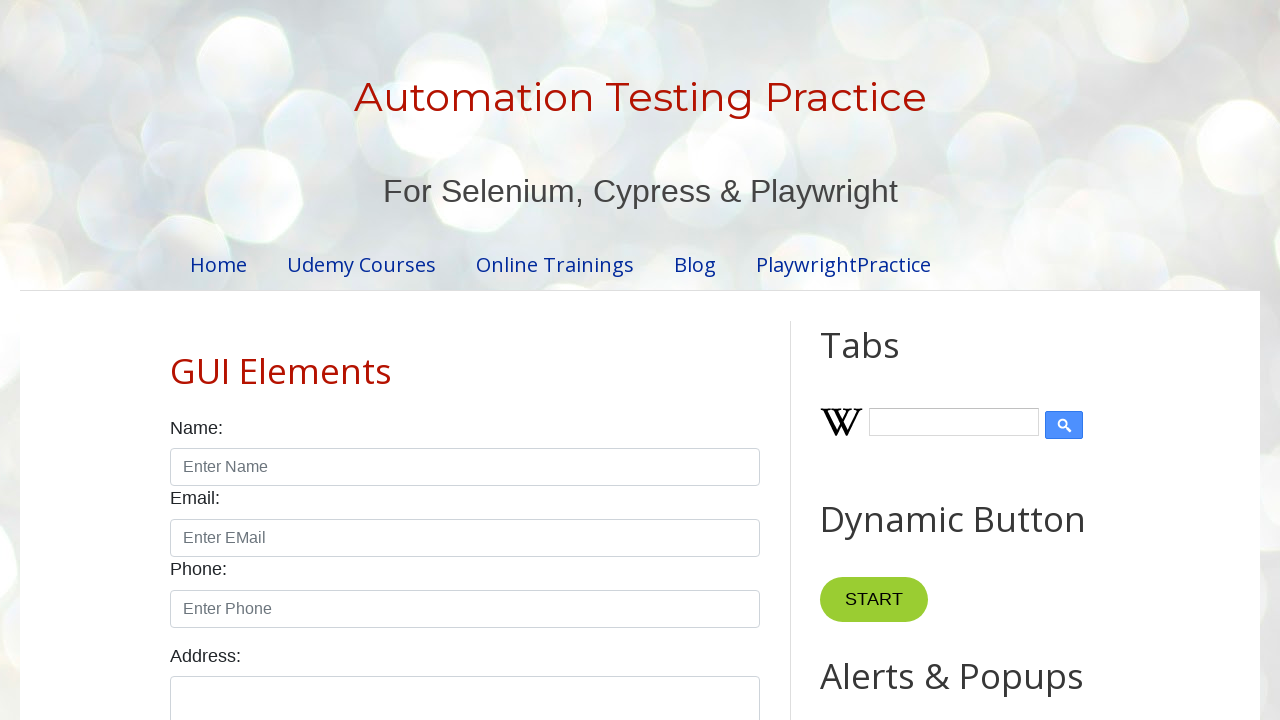

Scrolled to animals label/select element
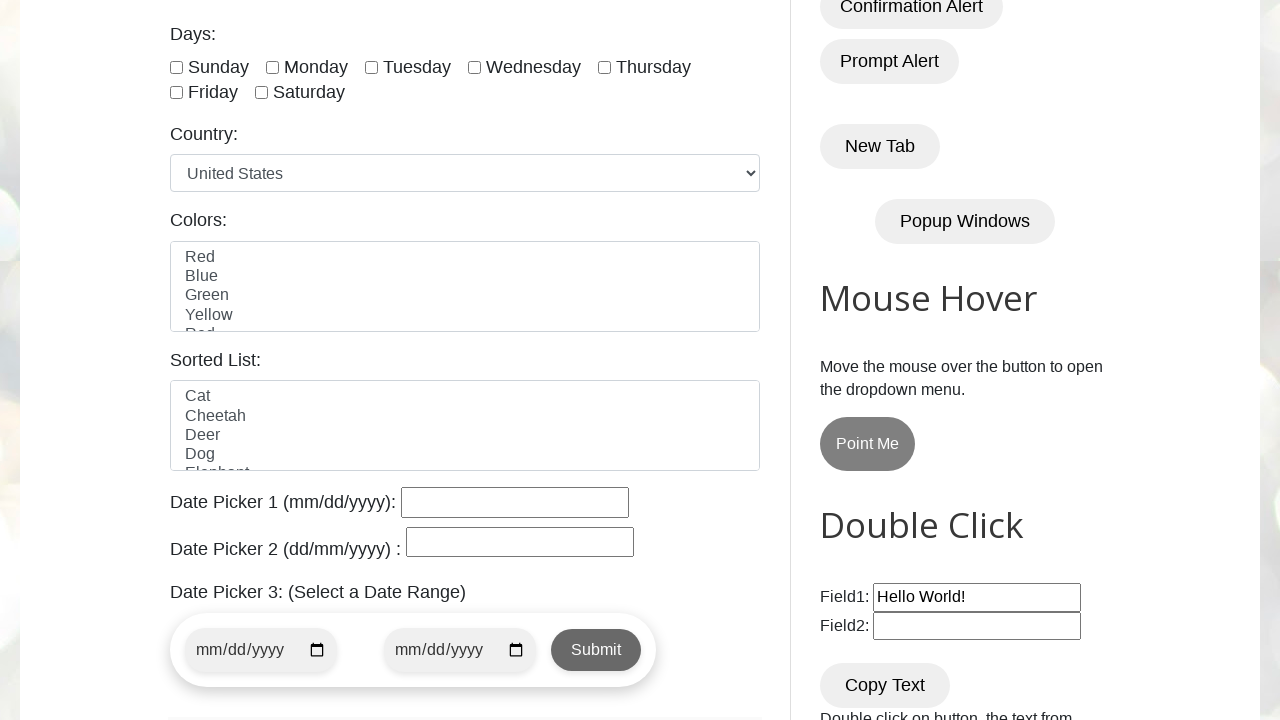

Retrieved all options from animals select dropdown
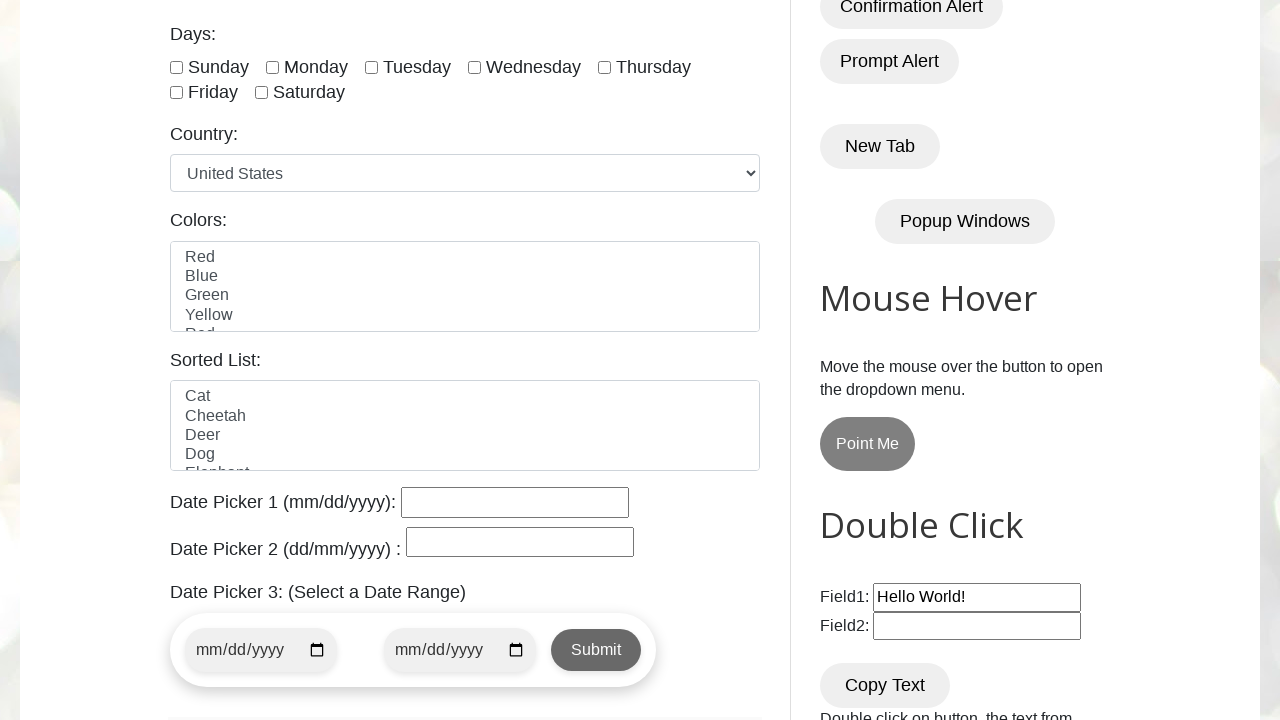

Extracted 10 option text values from dropdown
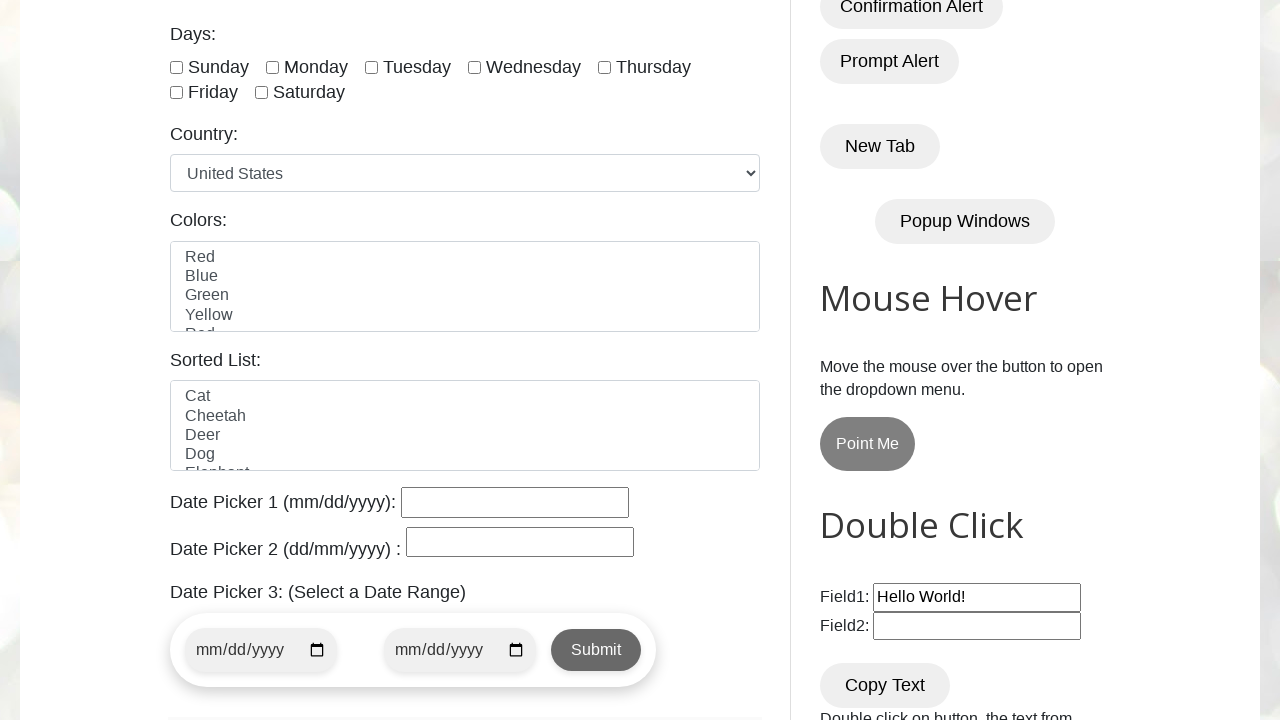

Created sorted copy of option values for comparison
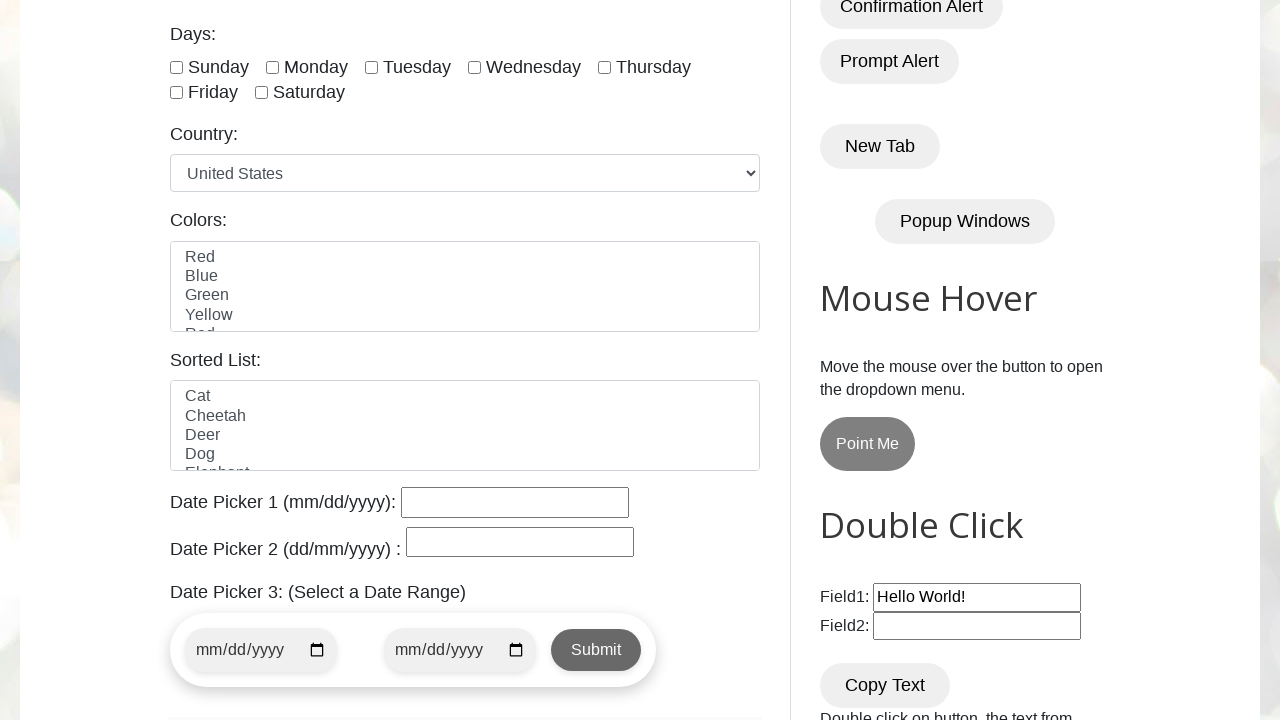

Verified that dropdown options are sorted alphabetically
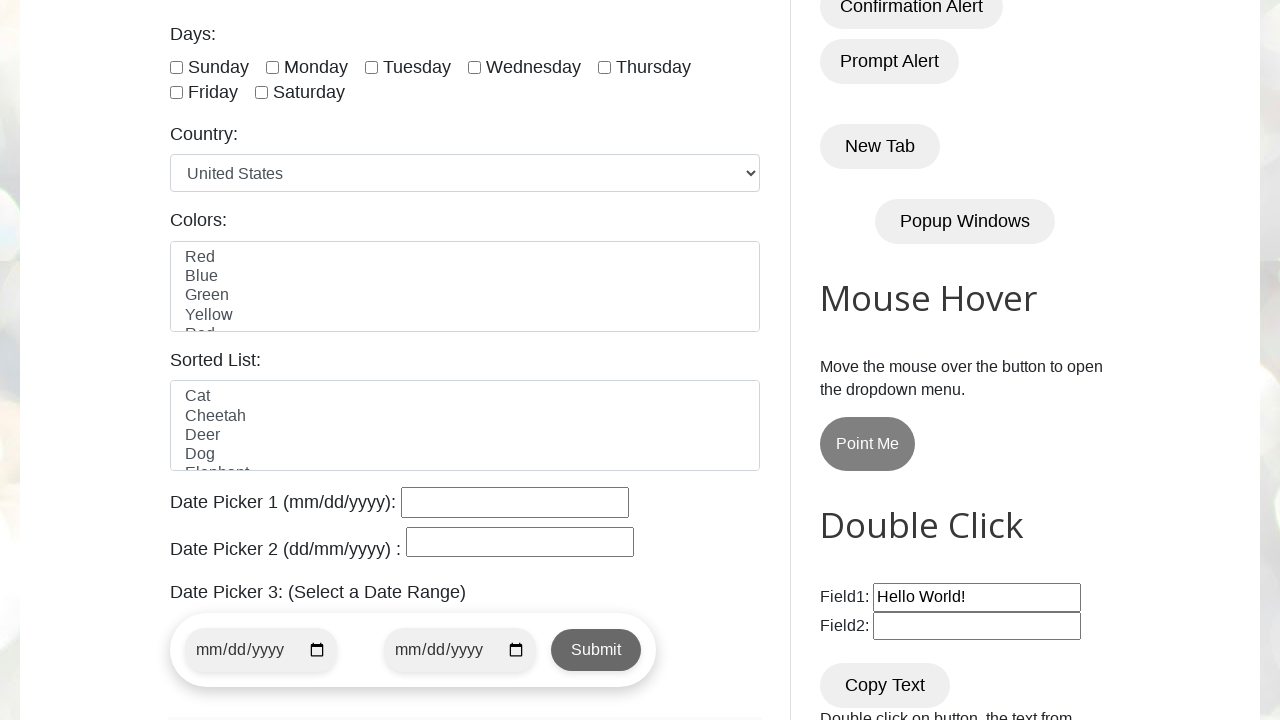

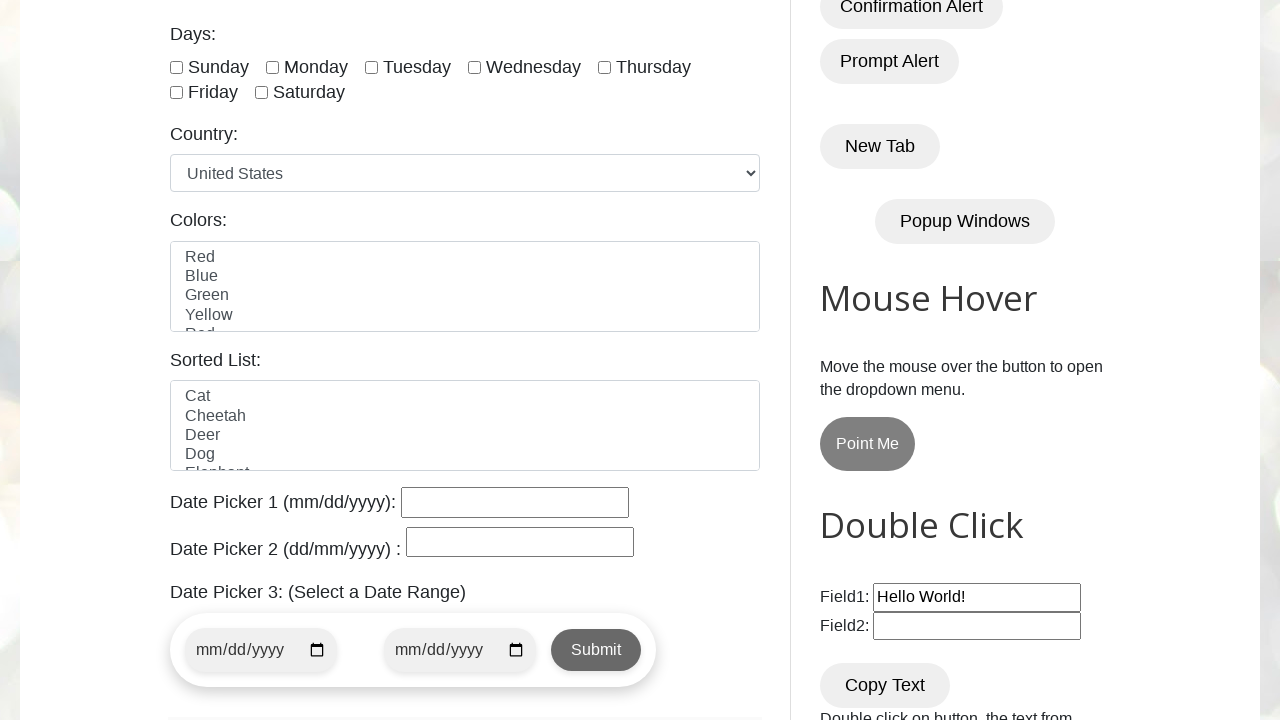